Tests form field validation by entering valid data and submitting the registration form for individual entity type

Starting URL: https://vpsfree.cz/prihlaska/

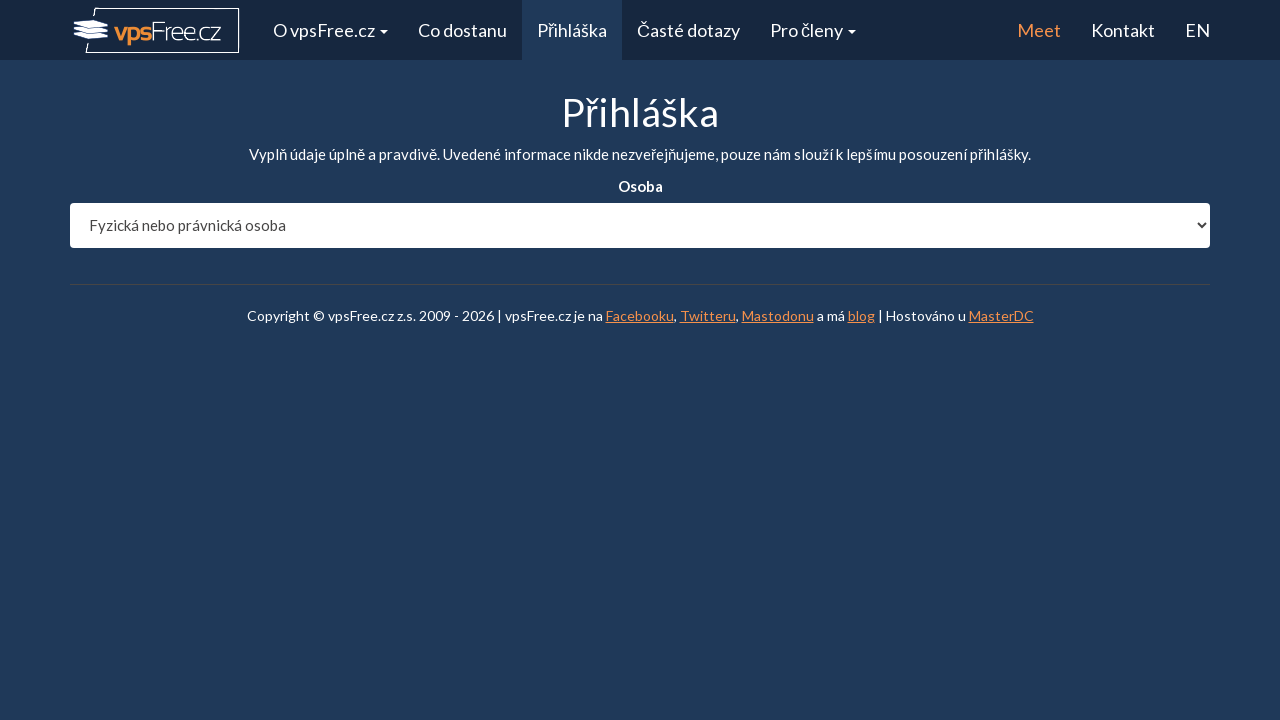

Selected 'fyzicka' (individual) entity type on #entity_type
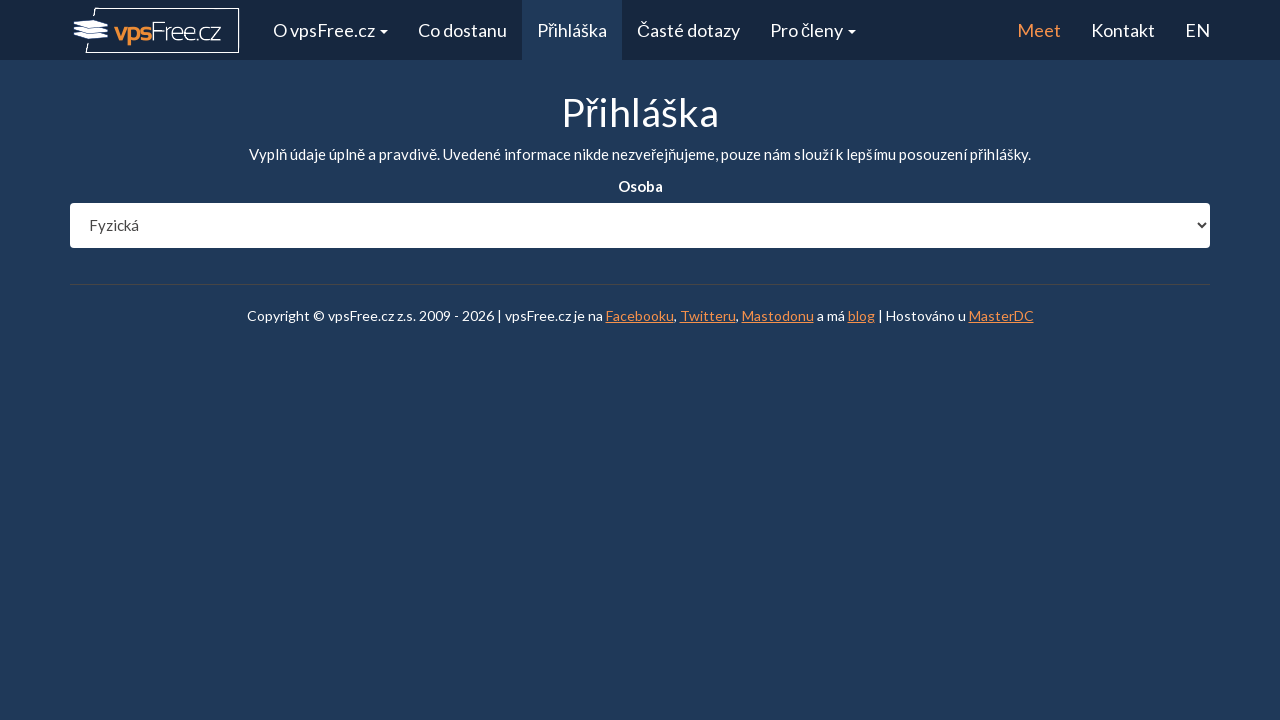

Waited 1000ms for page to load
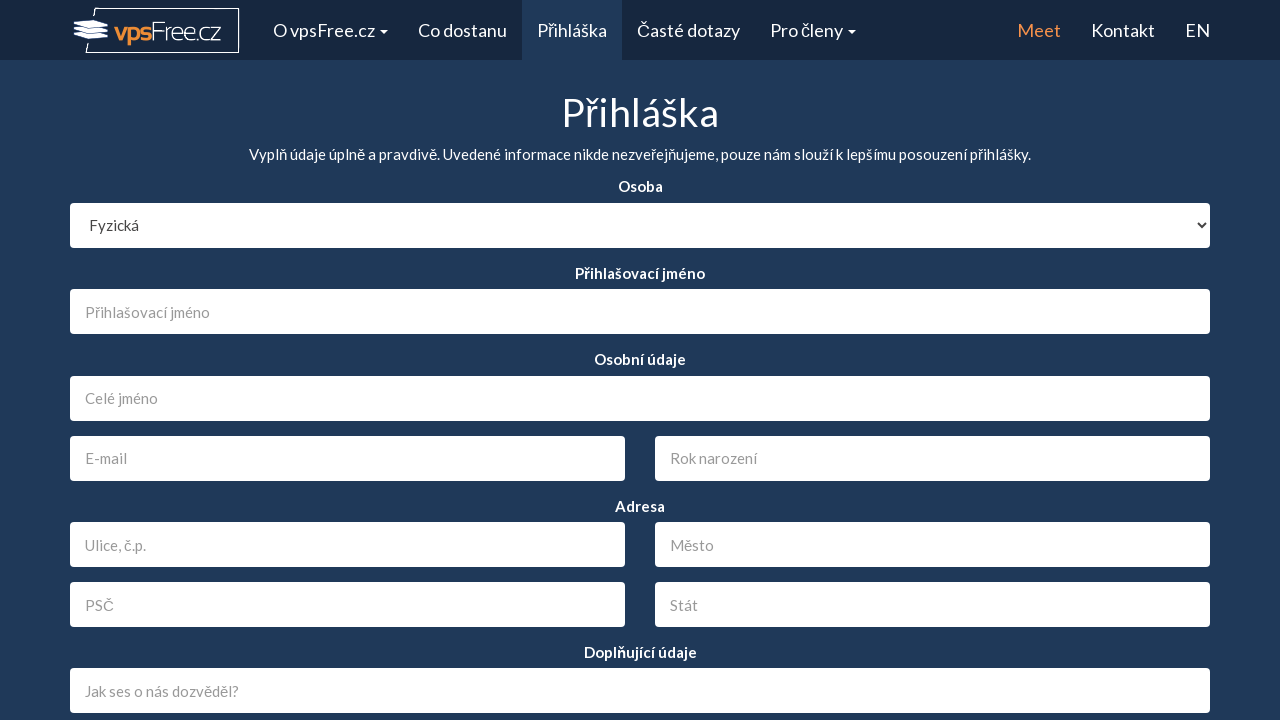

Filled login field with 'testovac' on #login
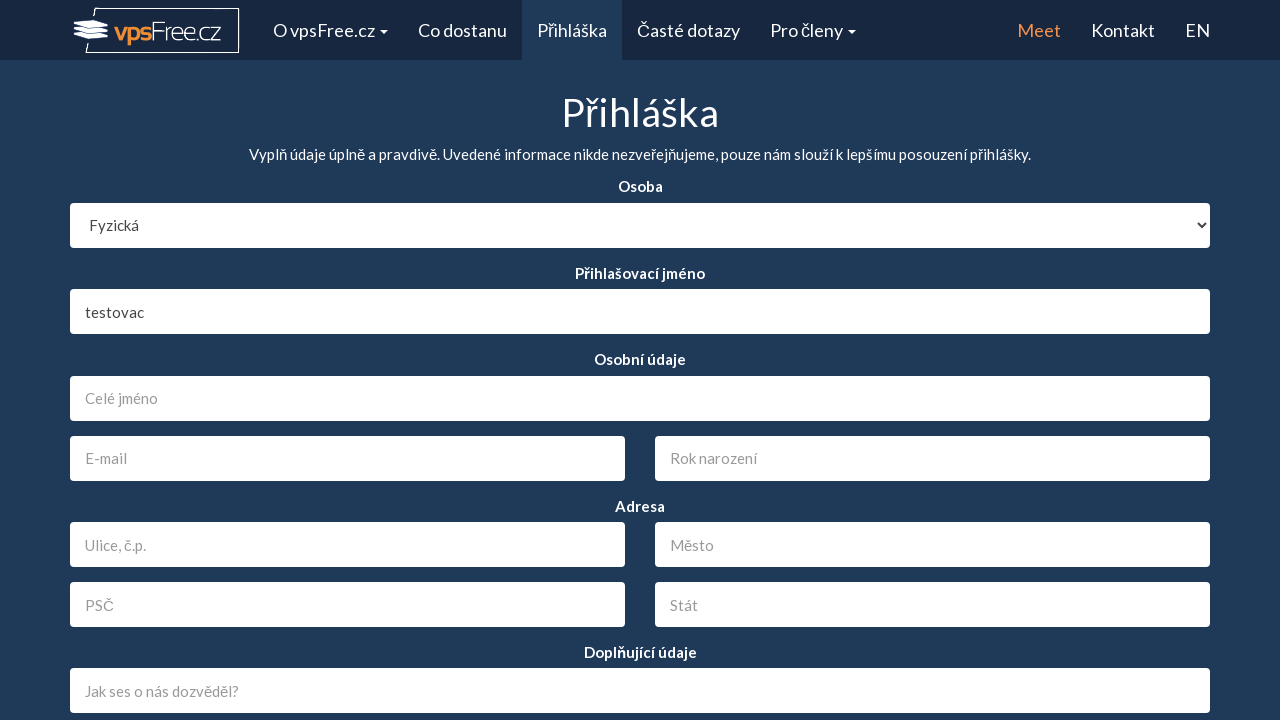

Filled name field with 'Testik Testovic' on #name
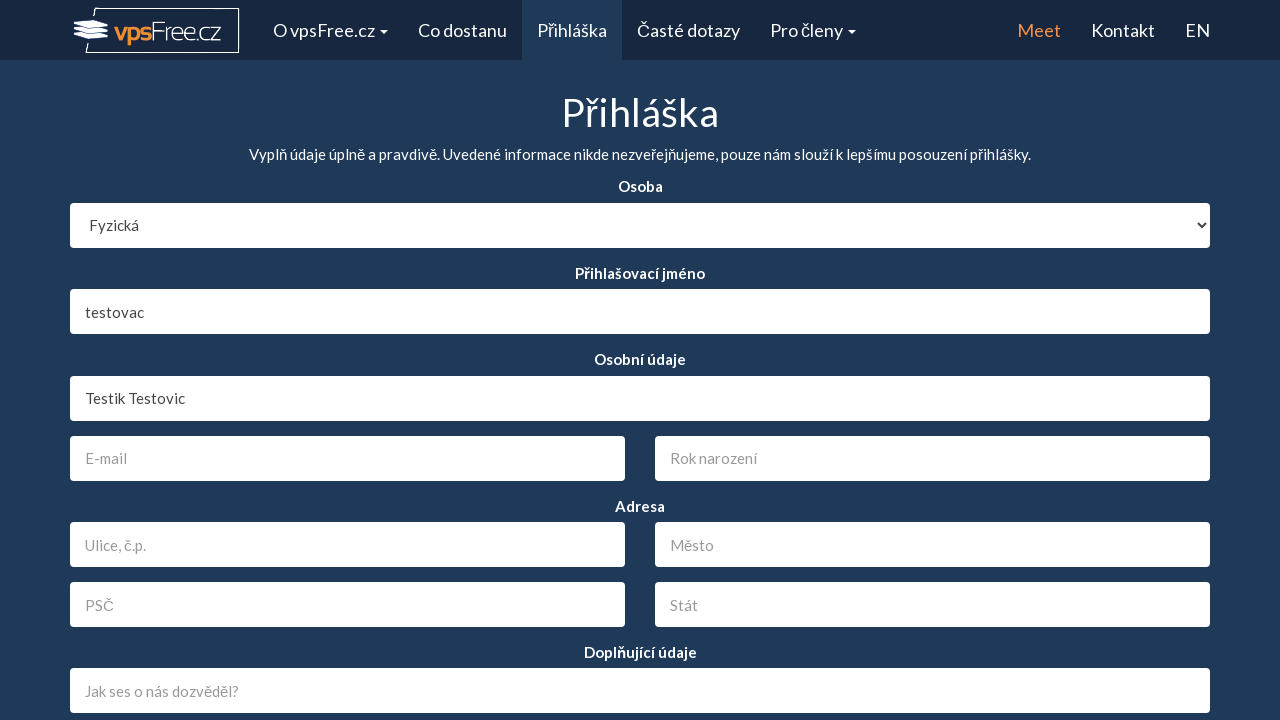

Filled birth year field with '1990' on #birth
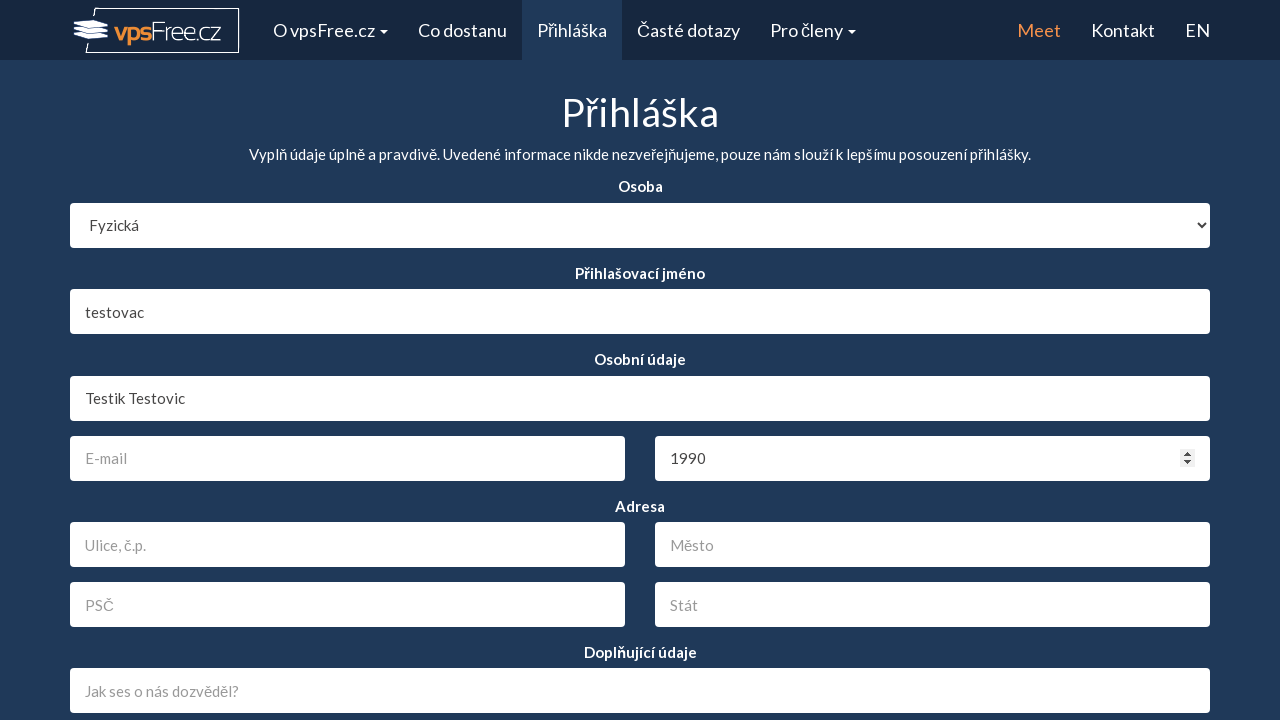

Filled address field with 'Na Ulici 173' on #address
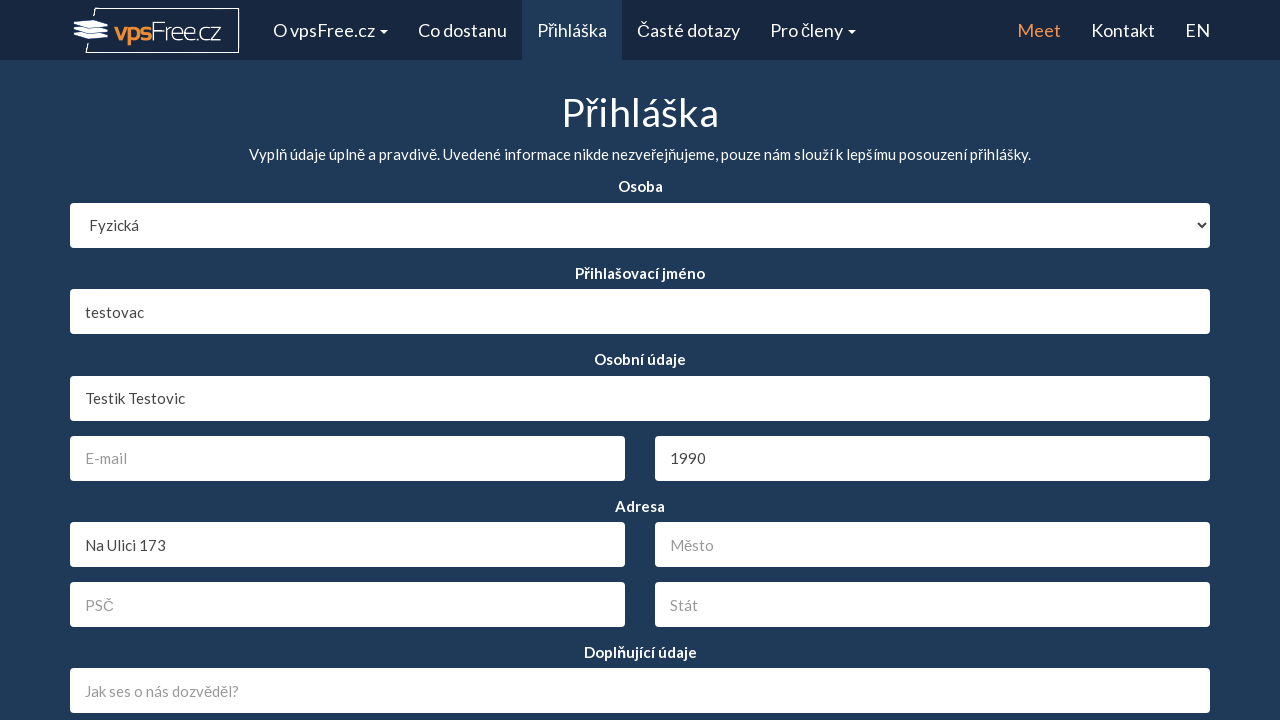

Filled city field with 'Ve Meste' on #city
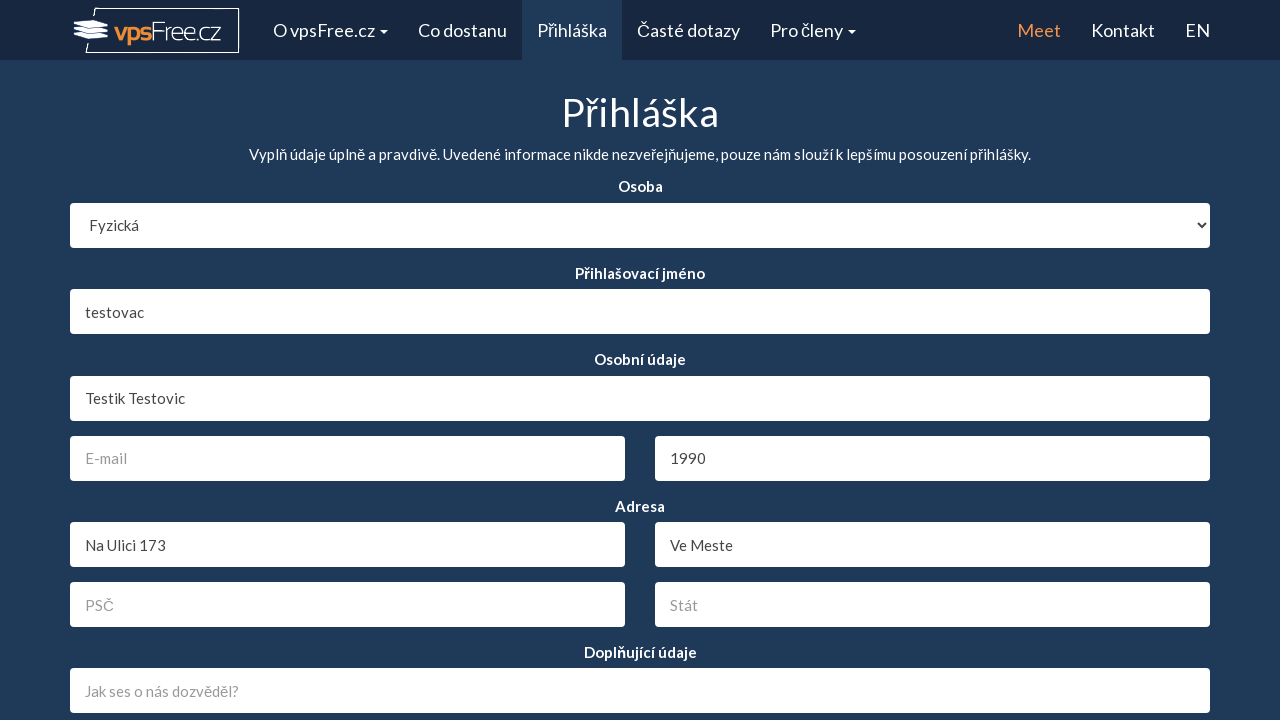

Filled ZIP code field with '12345' on #zip
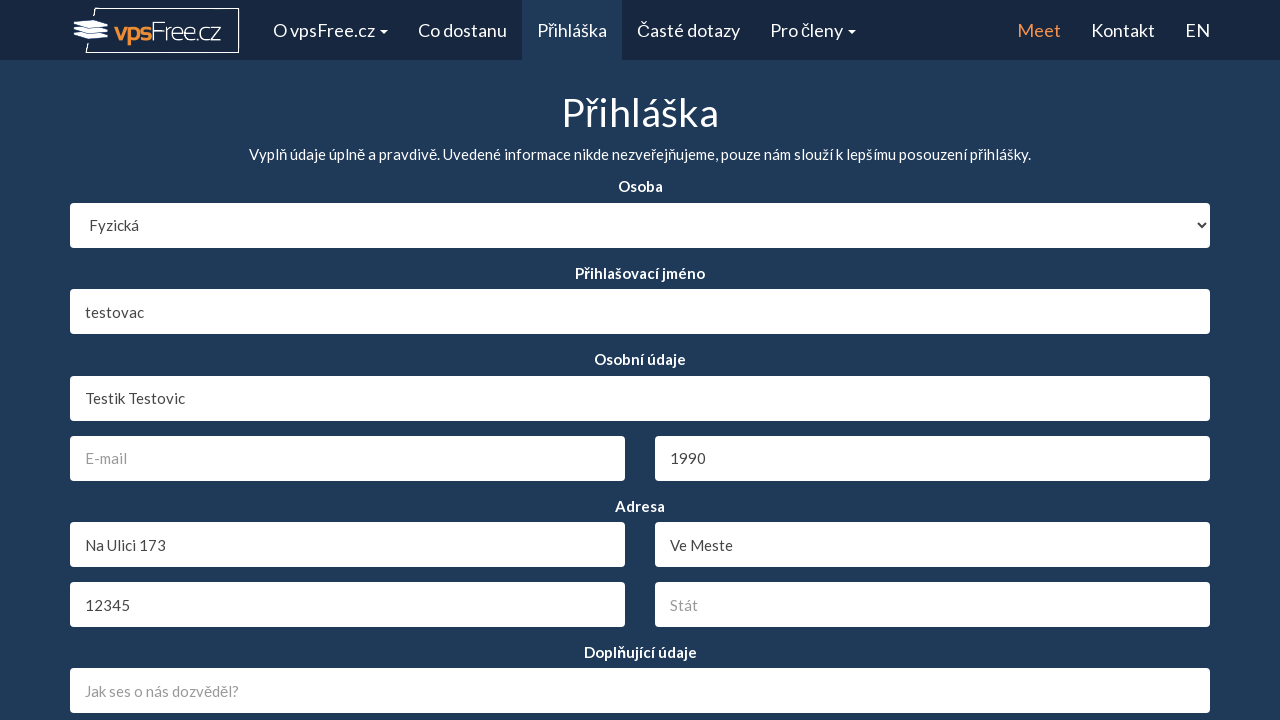

Filled country field with 'Ve State' on #country
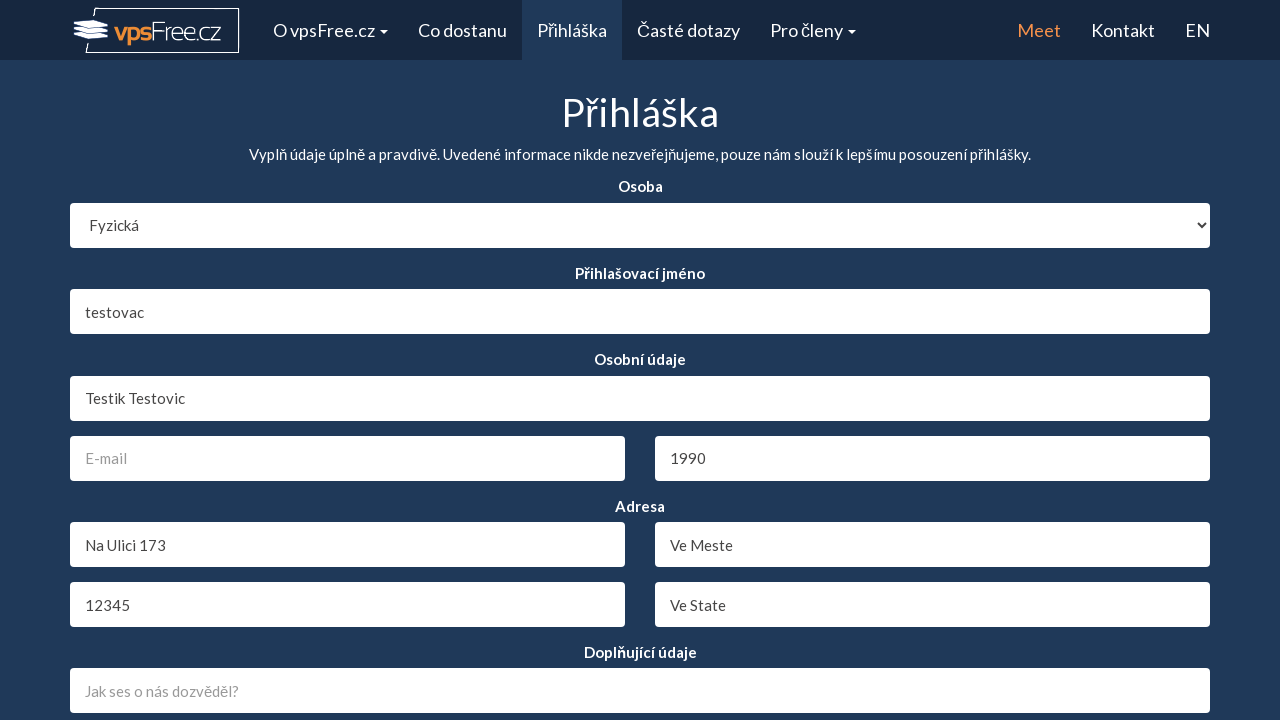

Filled email field with 'tester2024@example.cz' on #email
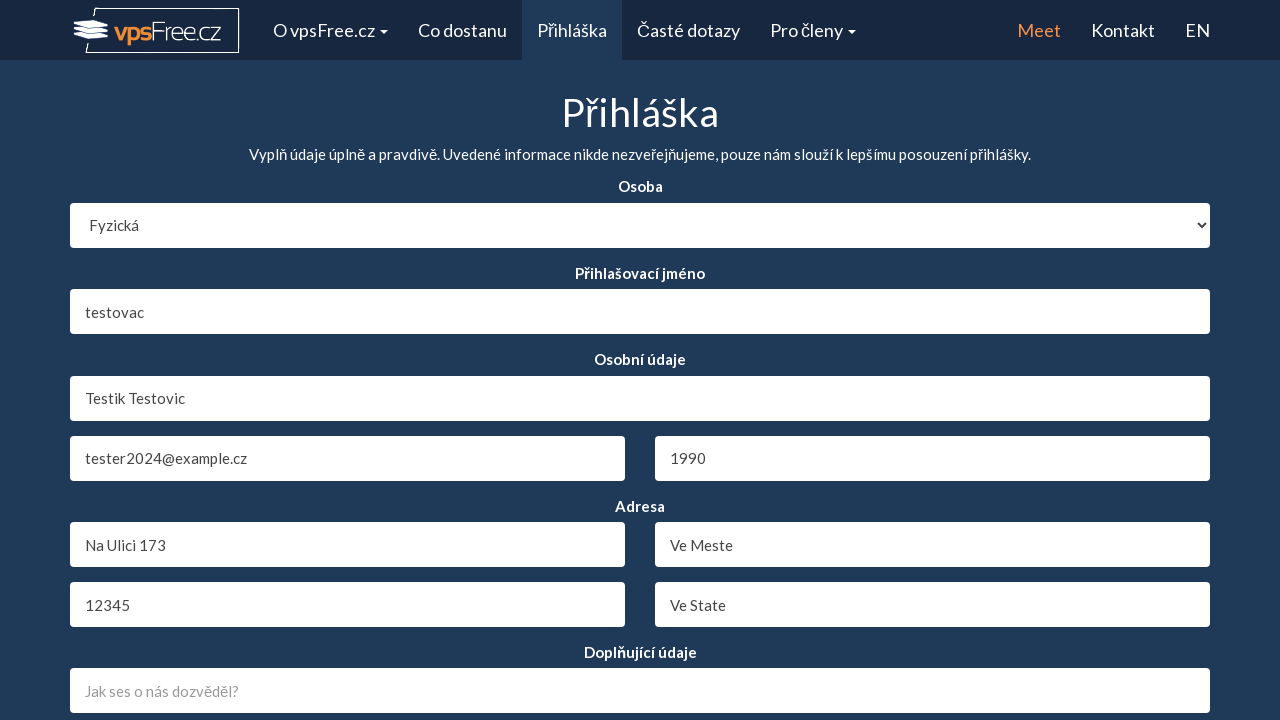

Selected distribution dropdown option at index 1 on #distribution
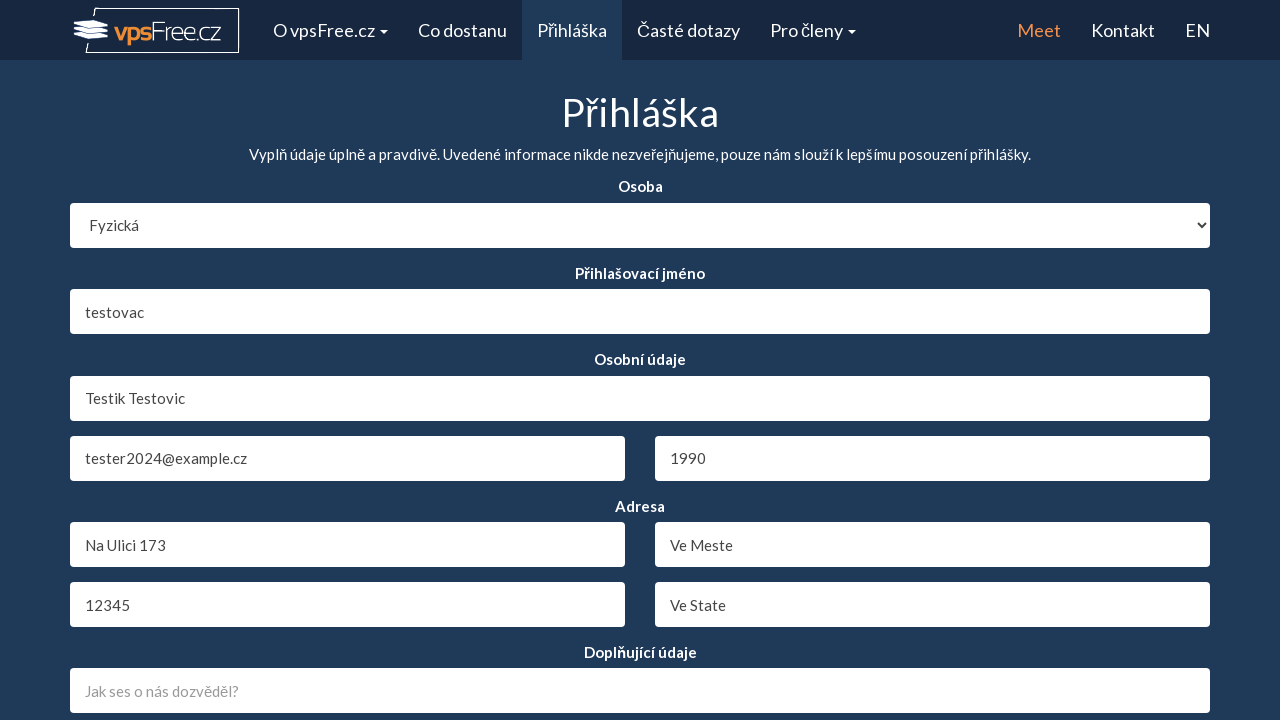

Selected location dropdown option at index 1 on #location
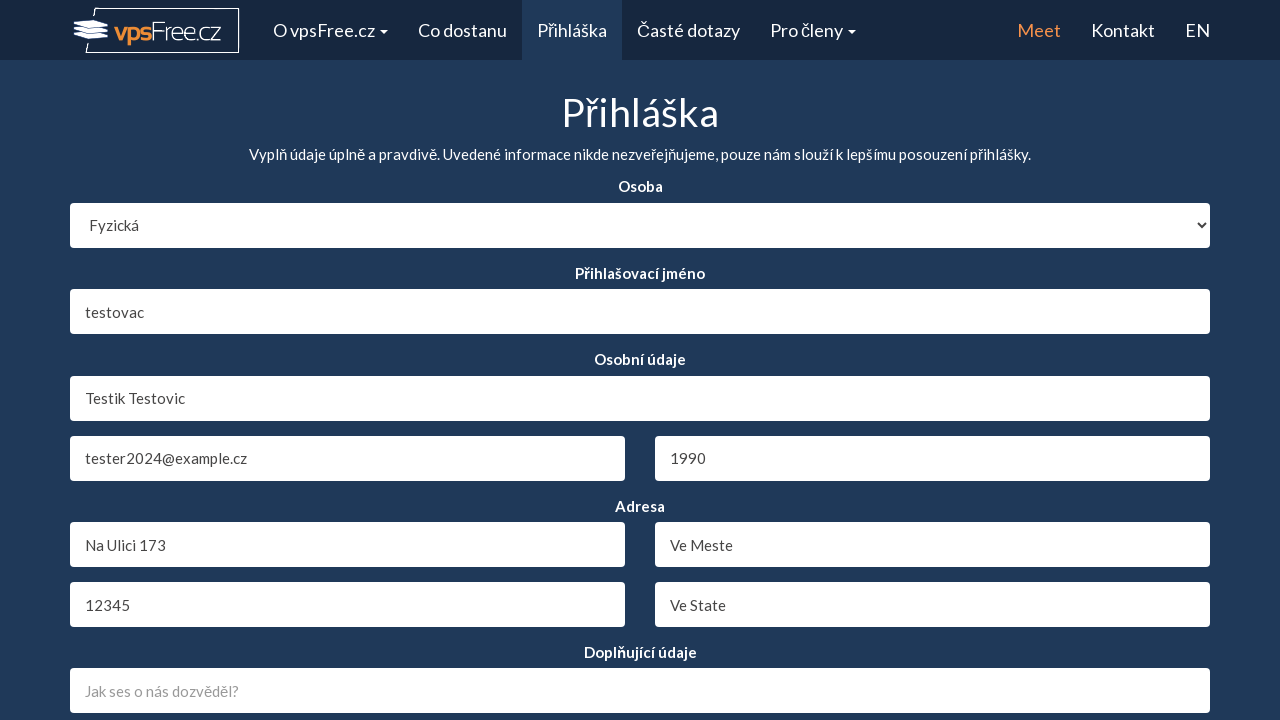

Selected currency dropdown option at index 1 on #currency
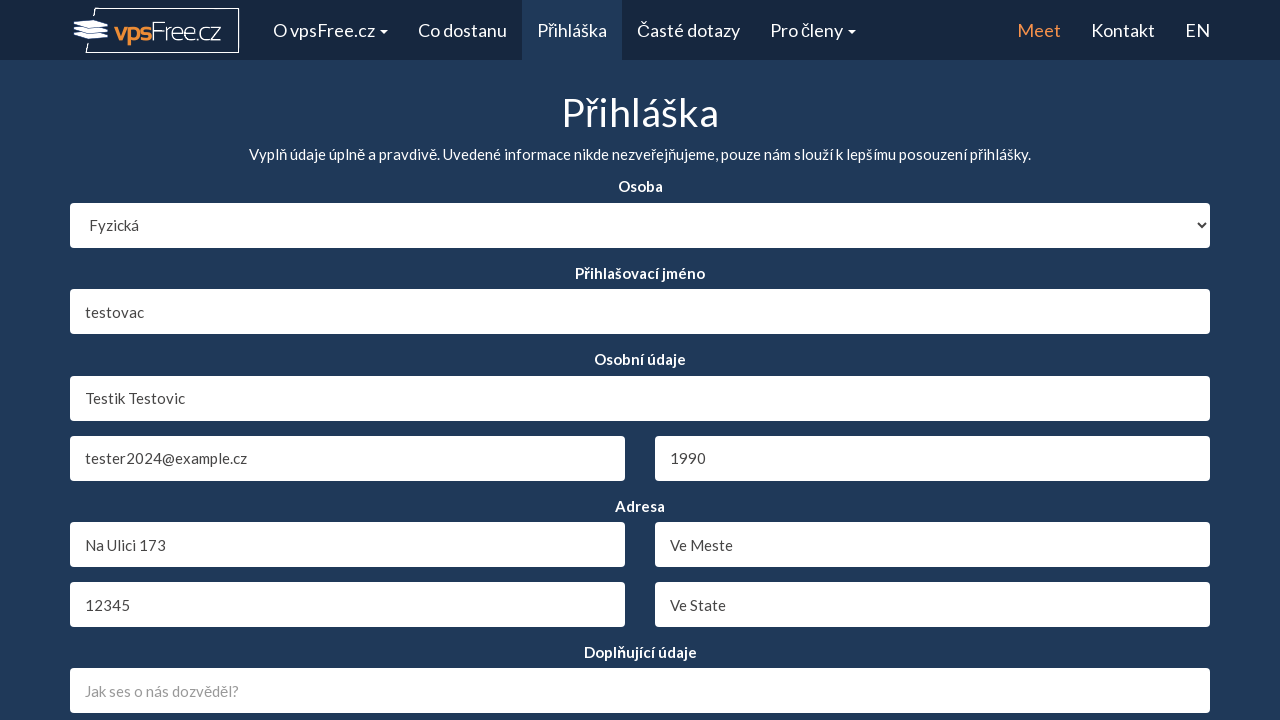

Clicked submit button to send registration form at (640, 554) on #send
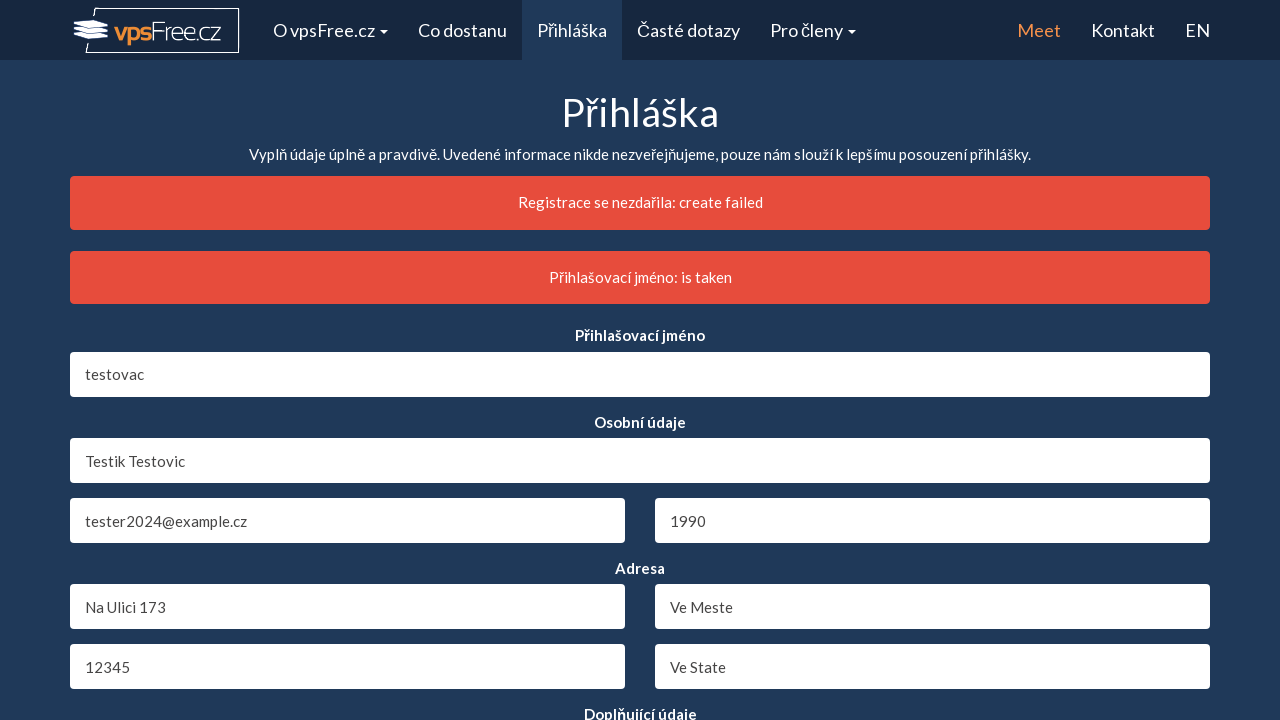

Waited 2000ms for form submission to complete
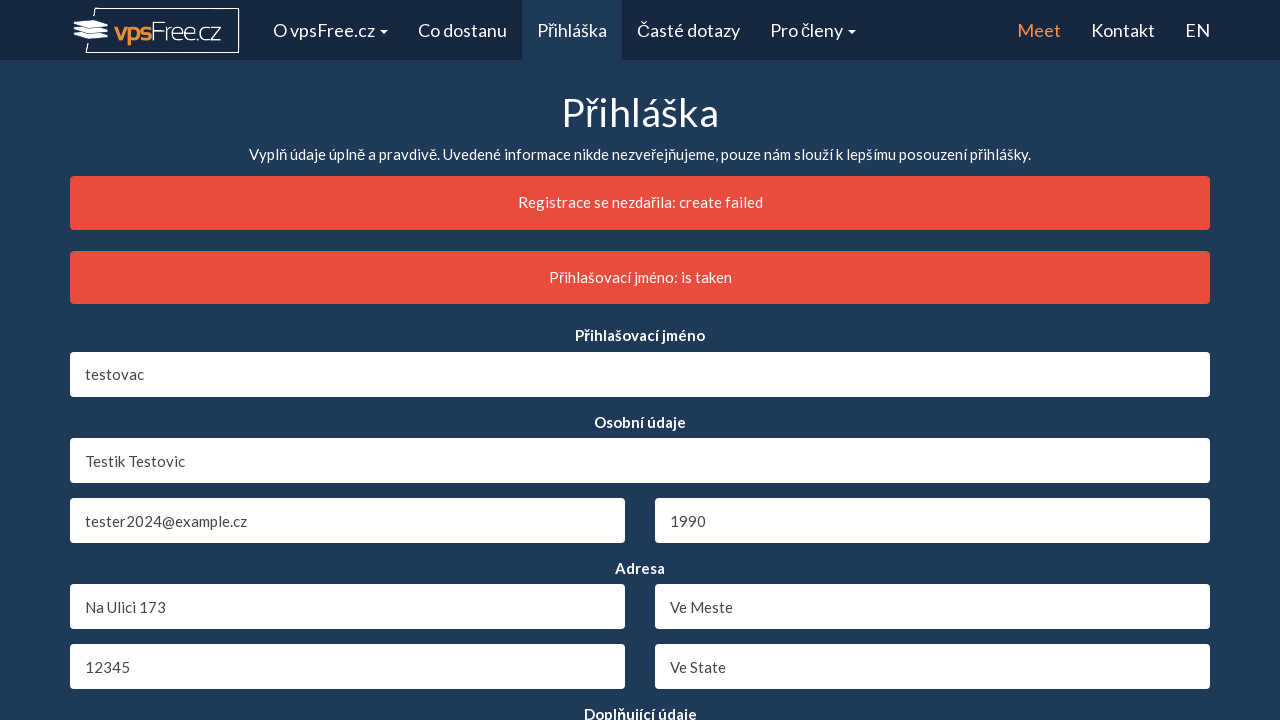

Verified successful submission - h1 header appeared
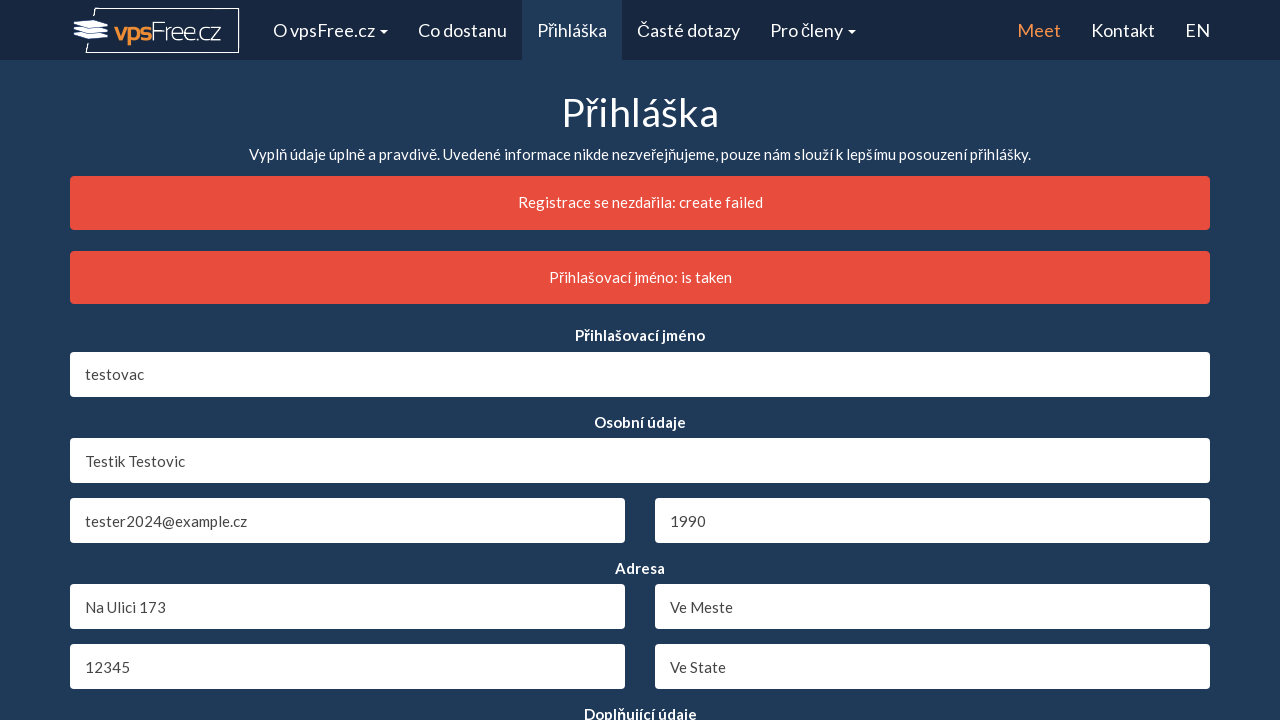

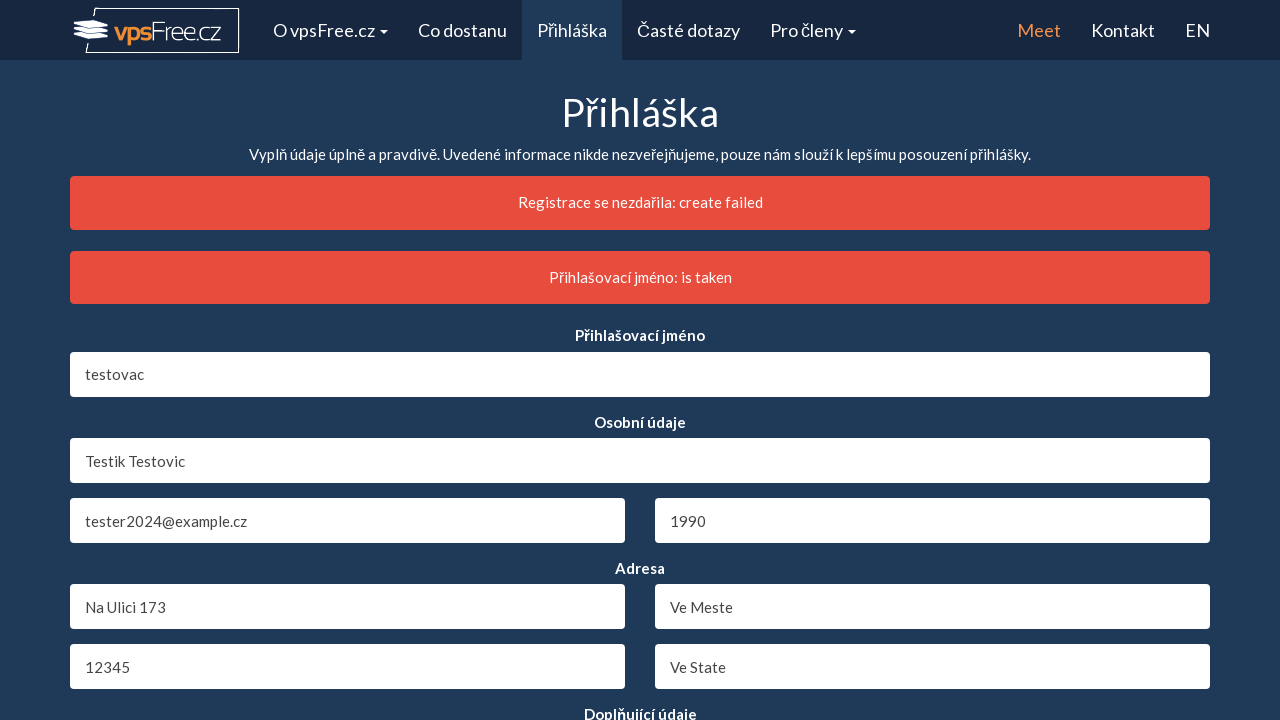